Tests the Words API website by searching for a word definition using the search input field and retrieving the result

Starting URL: https://www.wordsapi.com/

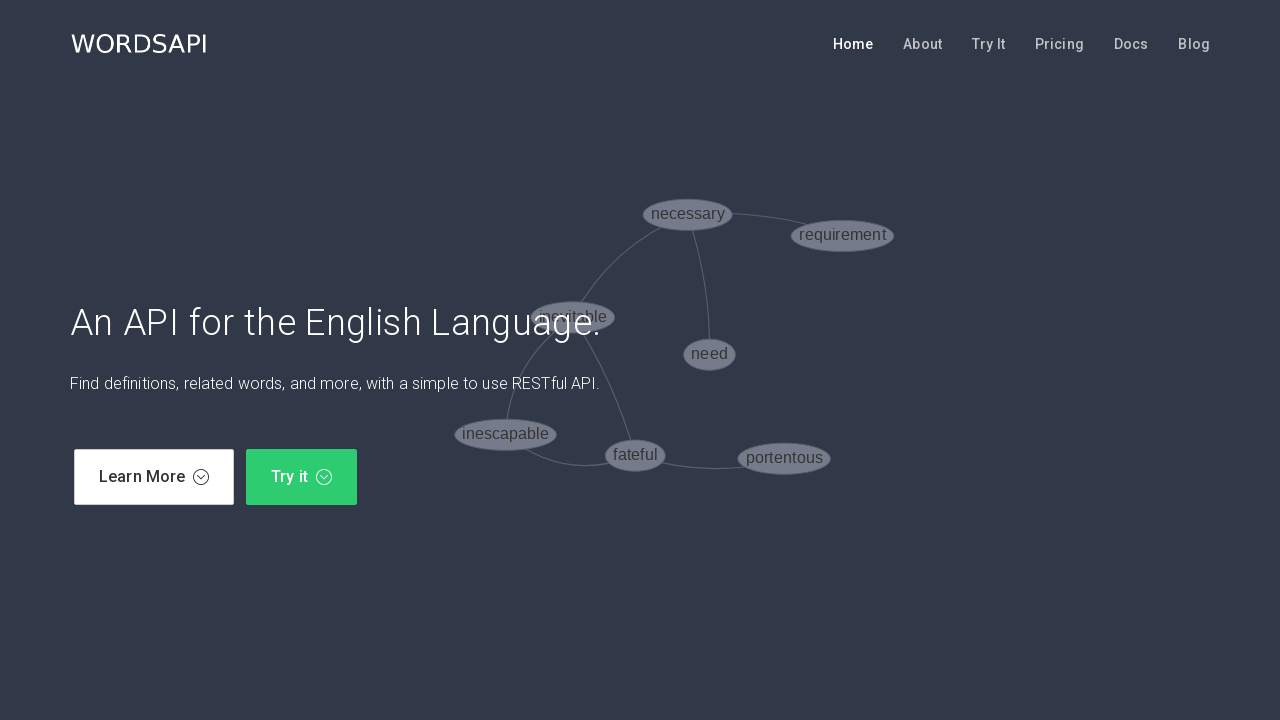

Cleared the search input field on #word
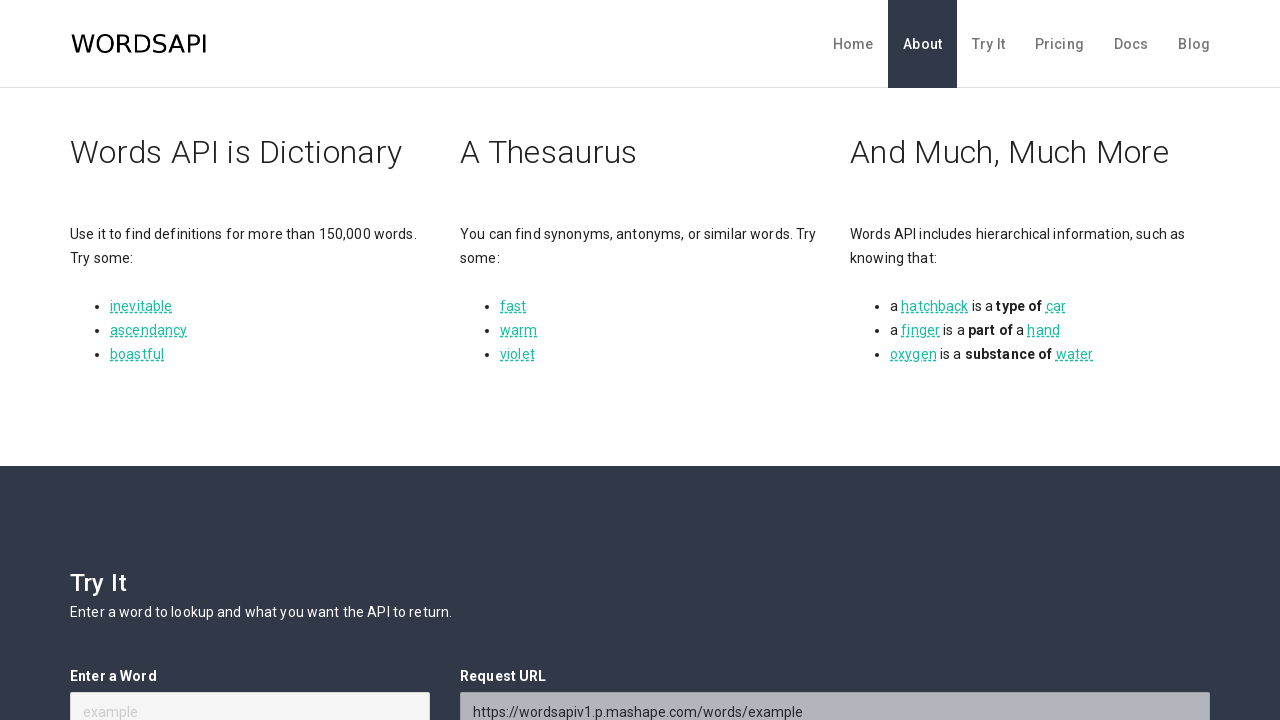

Entered 'dictionary' in the search field on #word
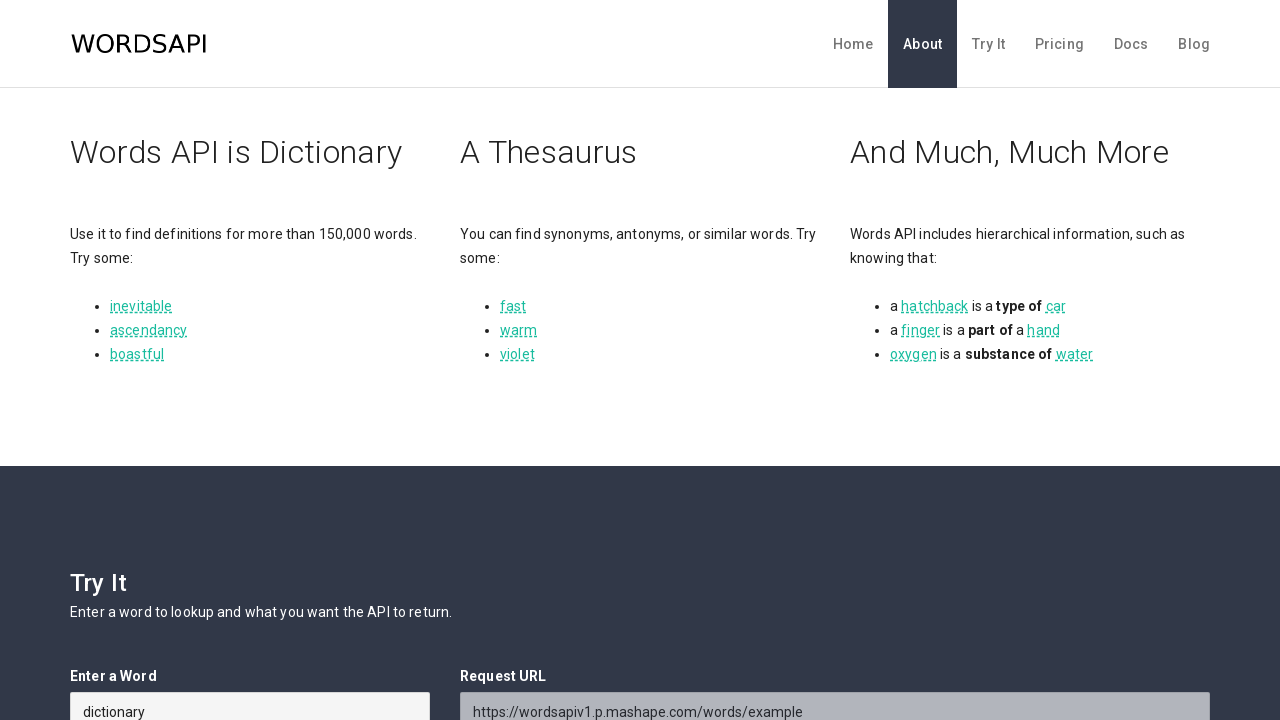

Clicked the 'CALL THE API' button to search for the word definition at (250, 360) on #getWord
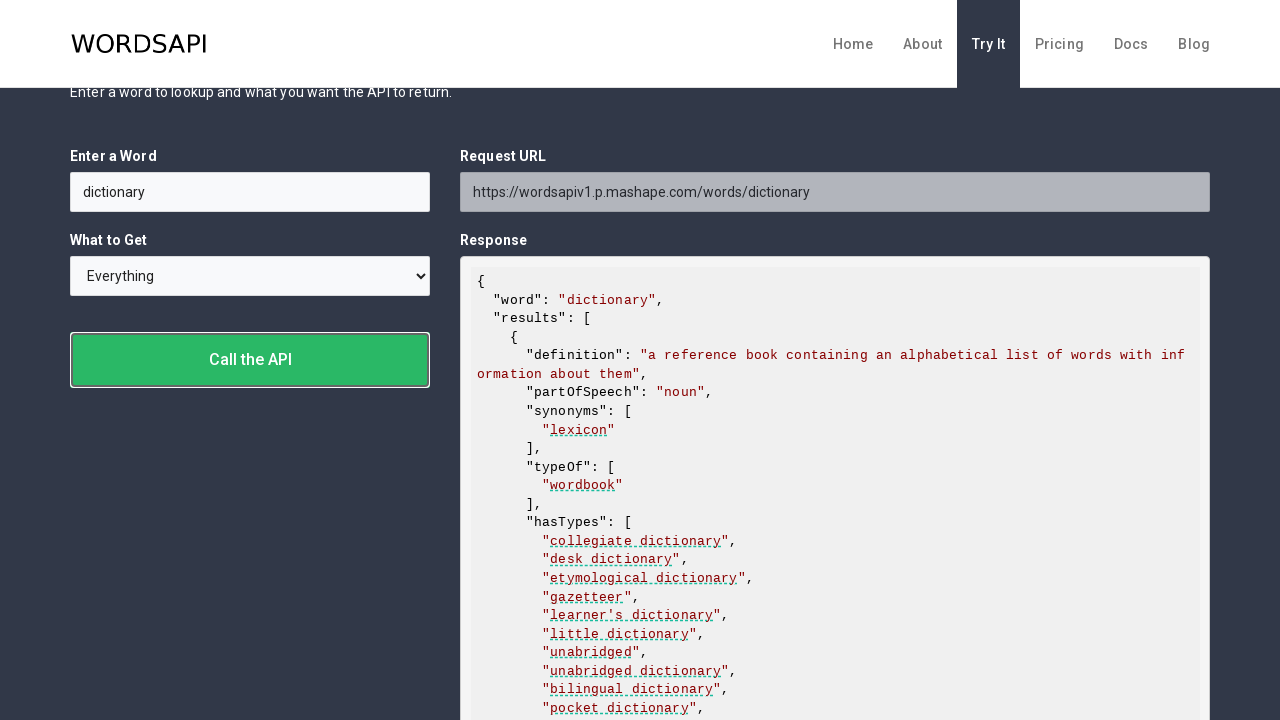

Word definition results loaded successfully
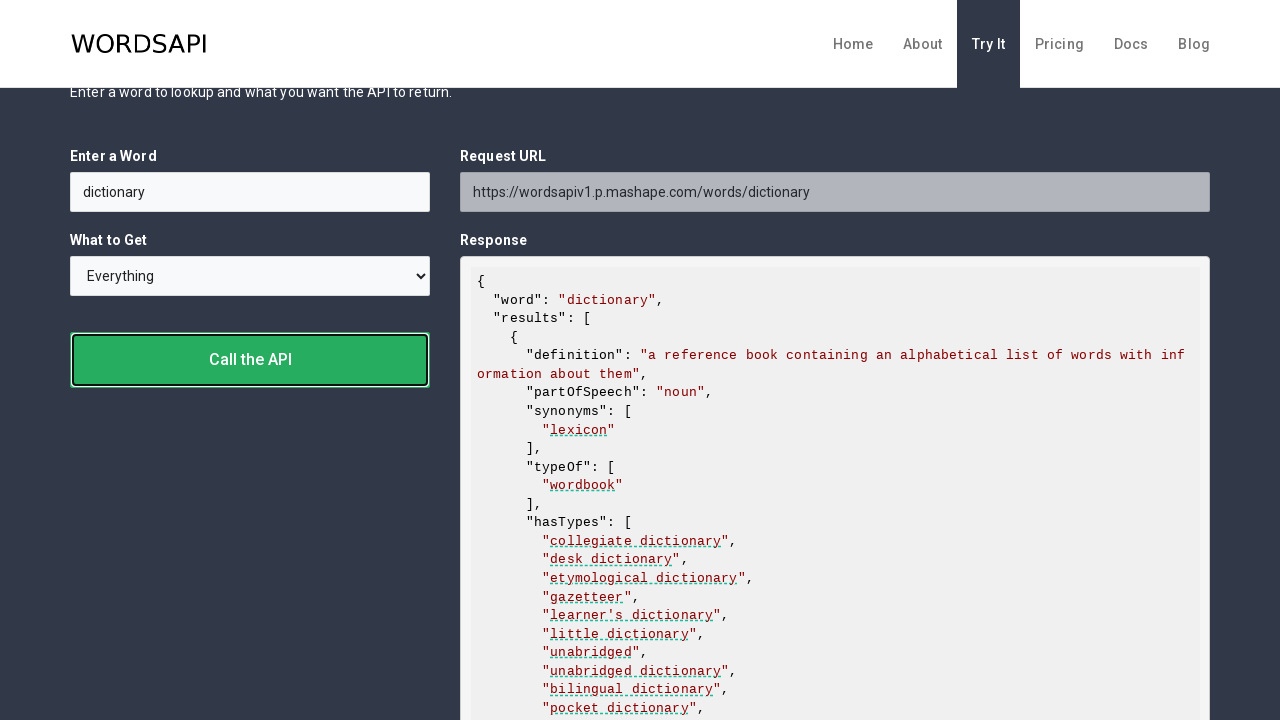

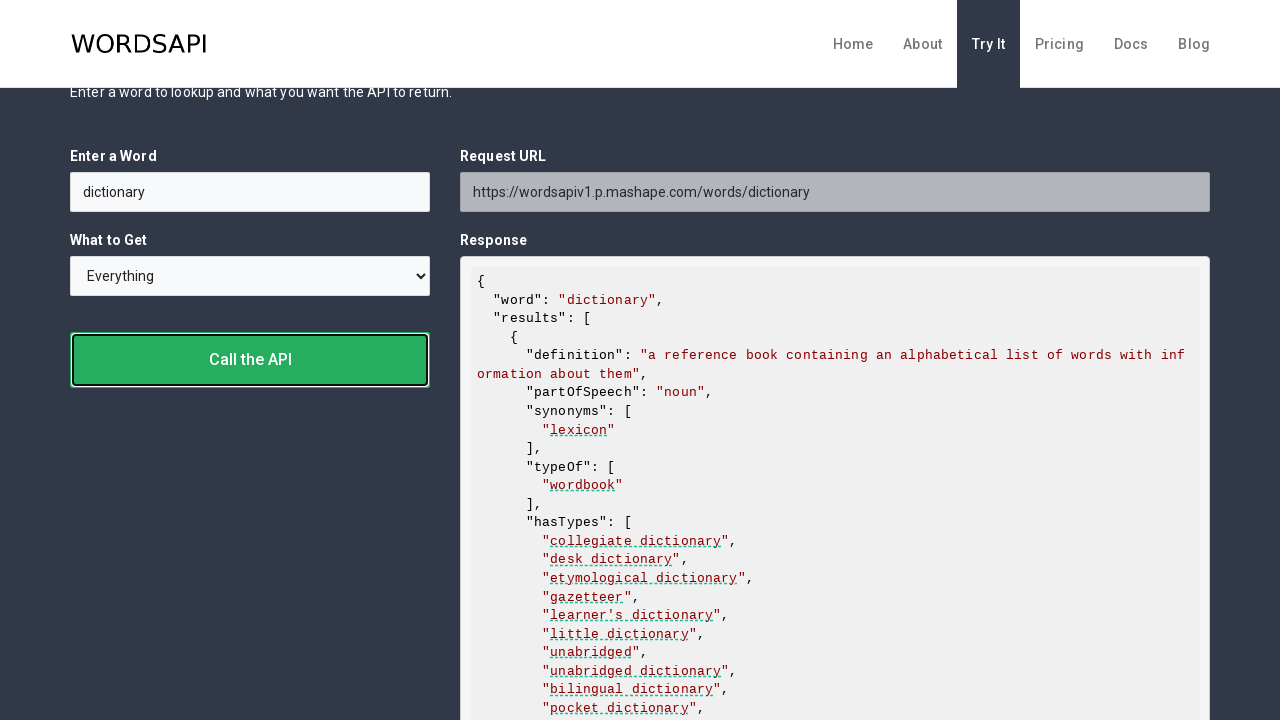